Tests basic calculator clear functionality by entering 8, clearing, then entering 5 and submitting

Starting URL: http://math.com/students/calculators/source/basic.htm

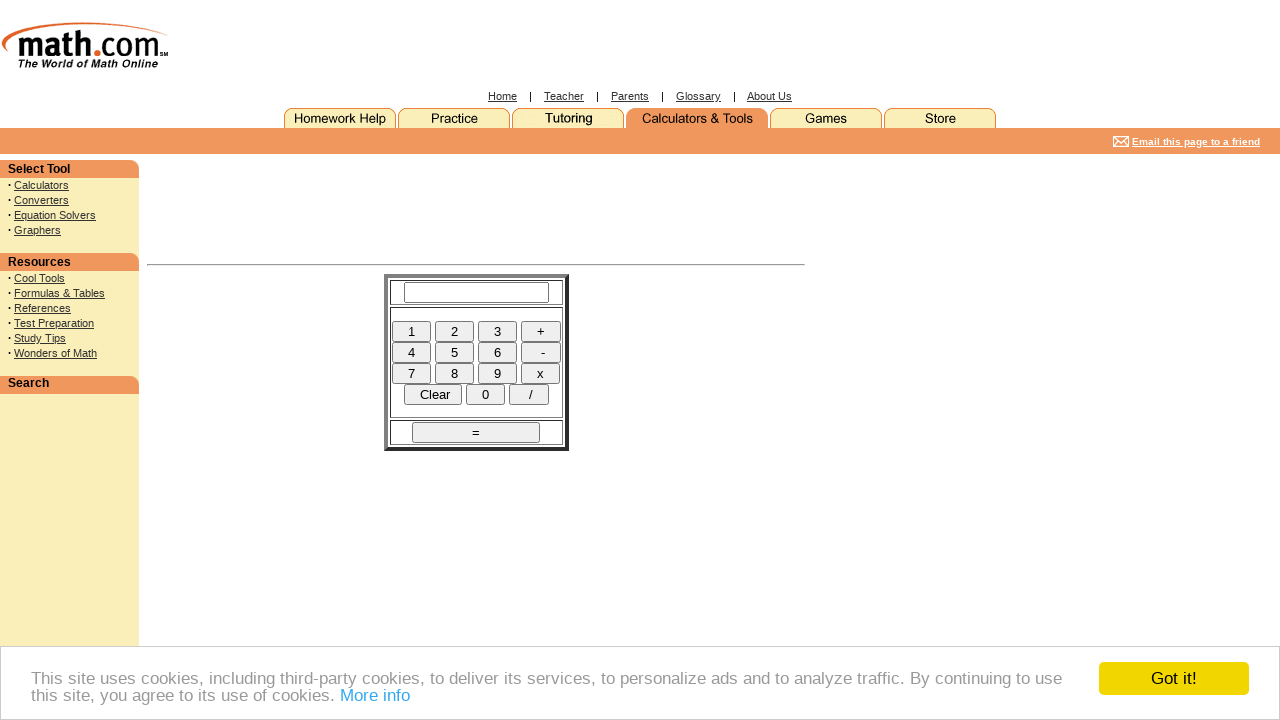

Clicked the eight button at (454, 373) on input[name='eight']
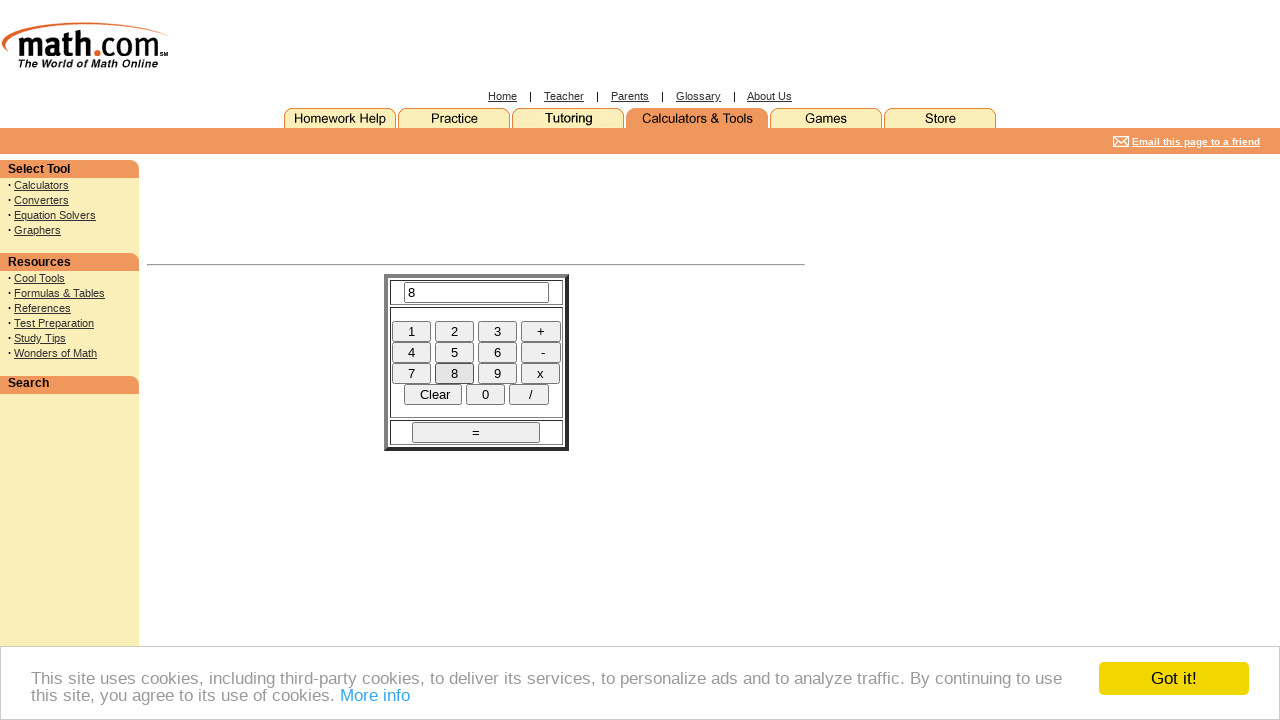

Clicked the clear button to clear the display at (432, 394) on input[name='clear']
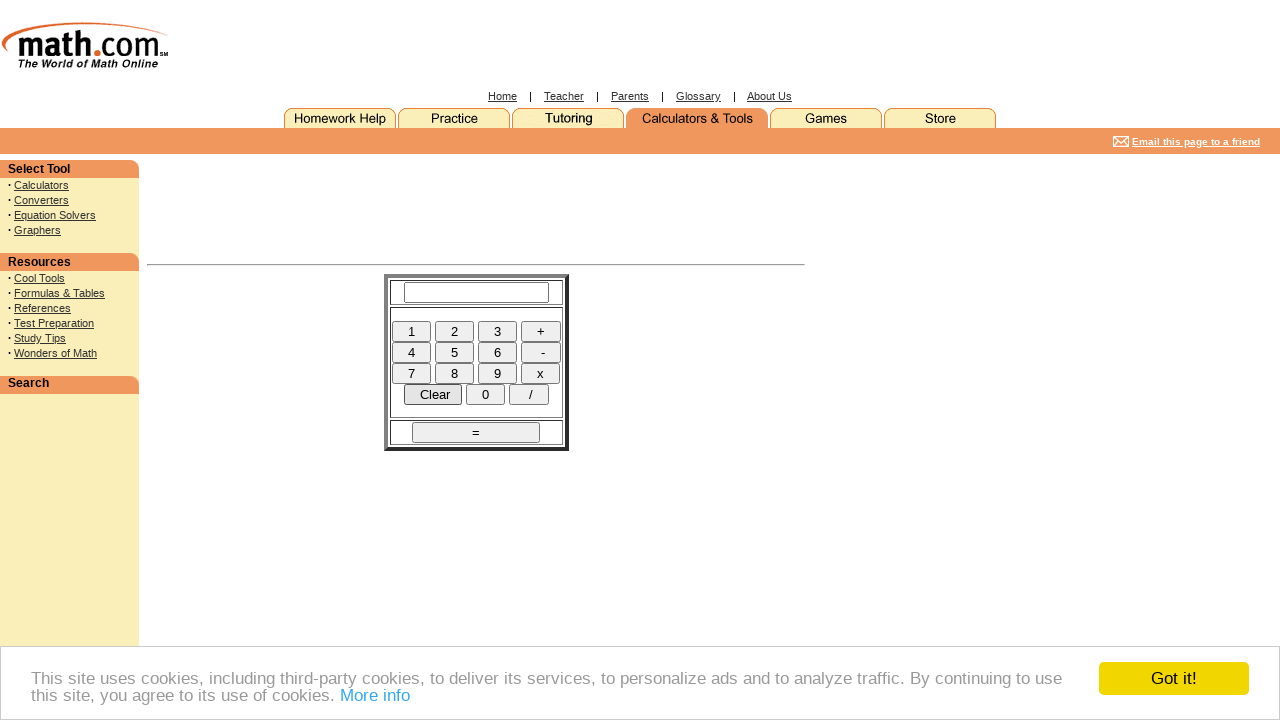

Clicked the five button at (454, 352) on input[name='five']
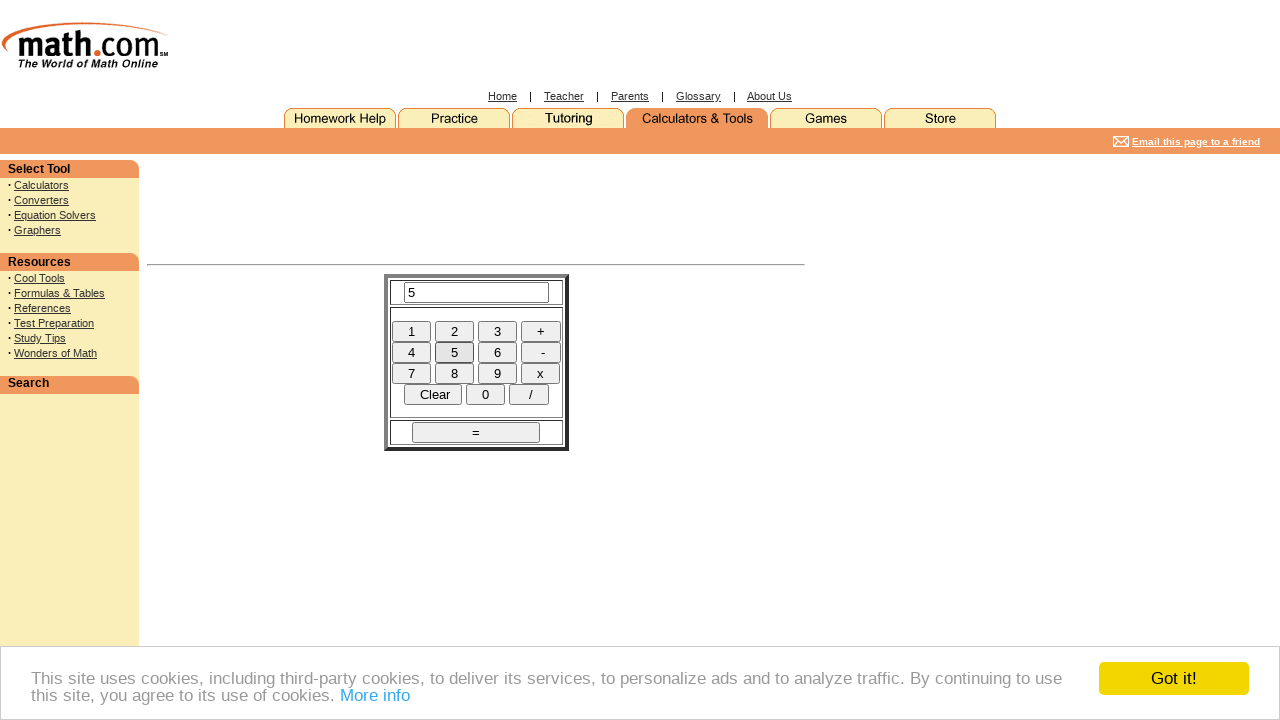

Clicked the DoIt button to submit the calculation at (476, 432) on input[name='DoIt']
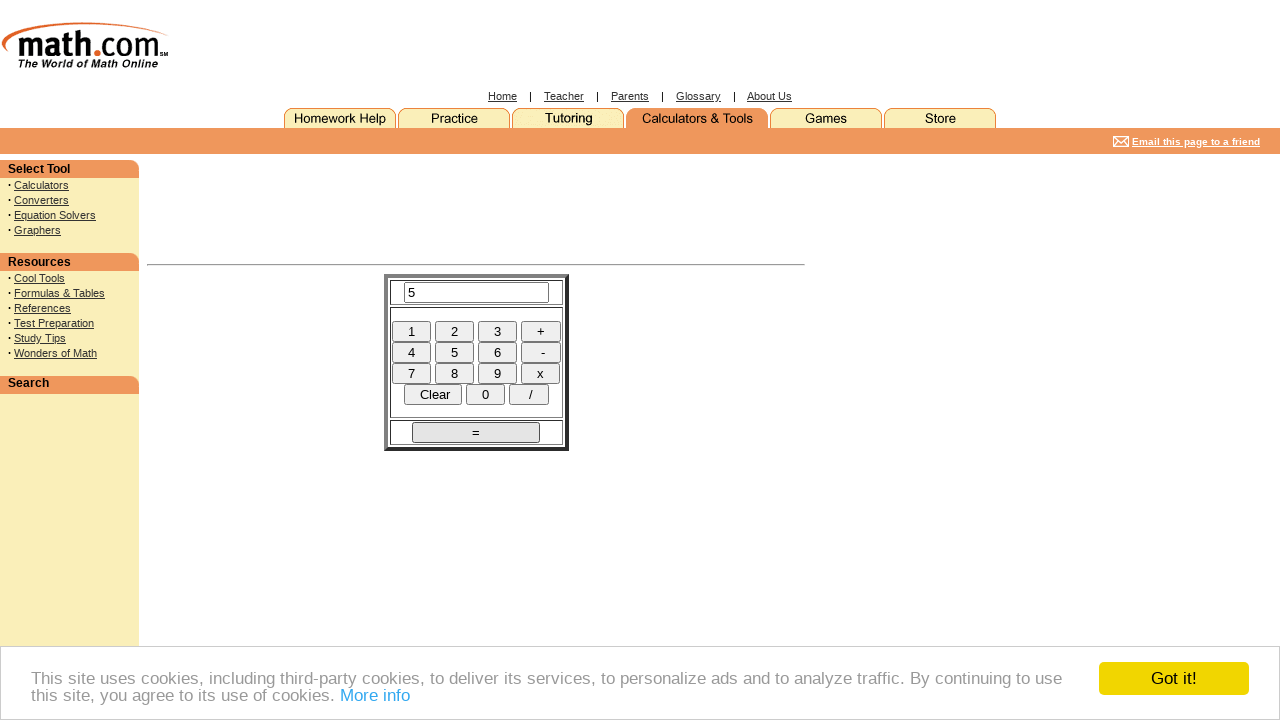

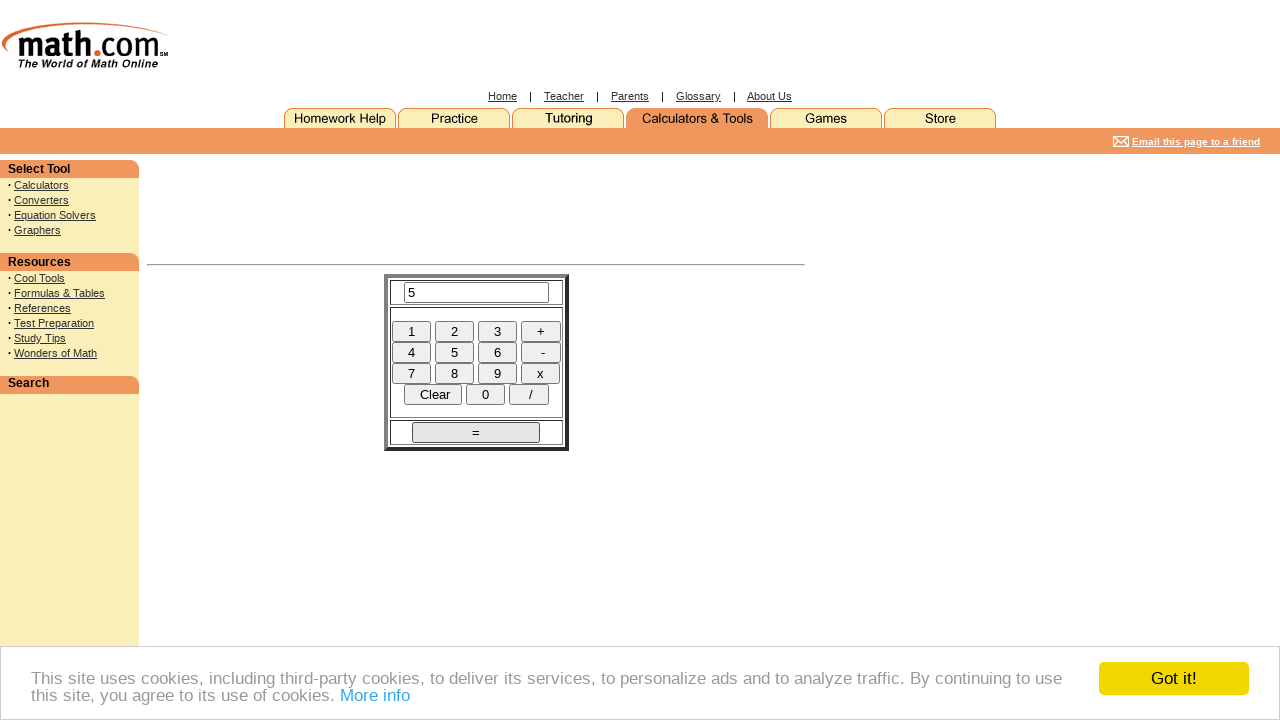